Tests dropdown selection methods by navigating to the dropdown page and selecting different options using various methods

Starting URL: https://the-internet.herokuapp.com/

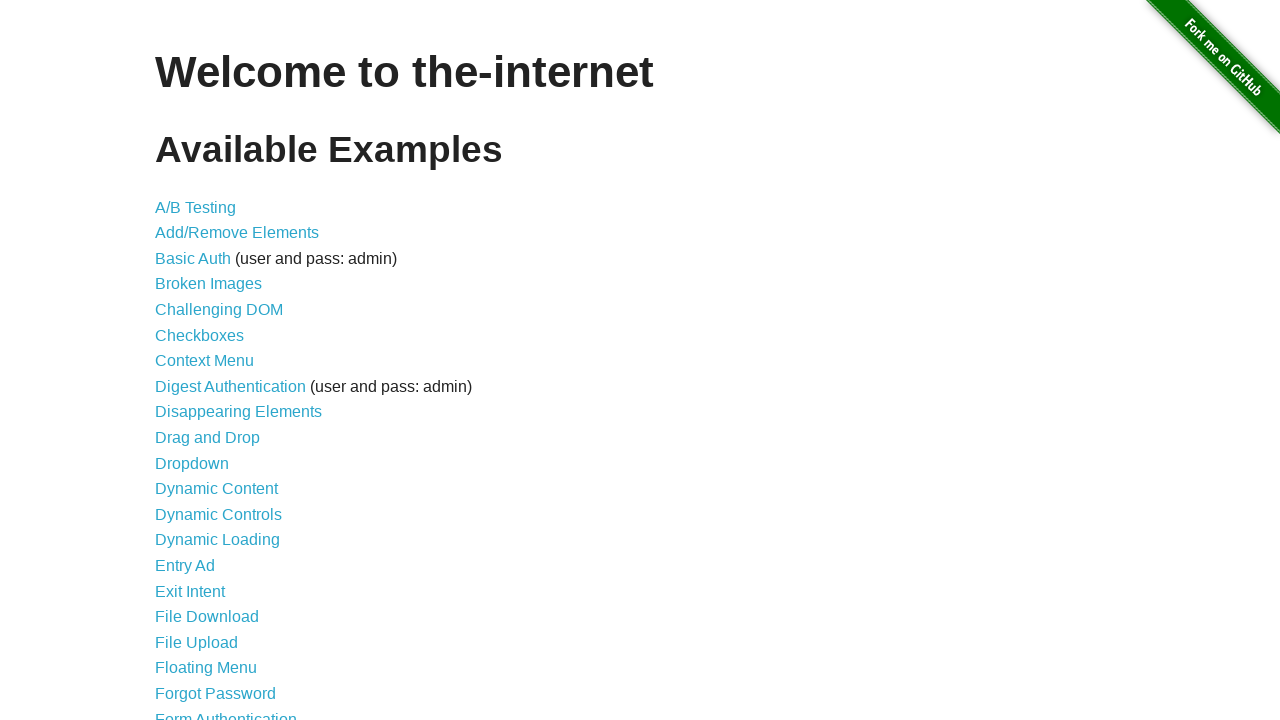

Clicked on dropdown link at (192, 463) on a[href='/dropdown']
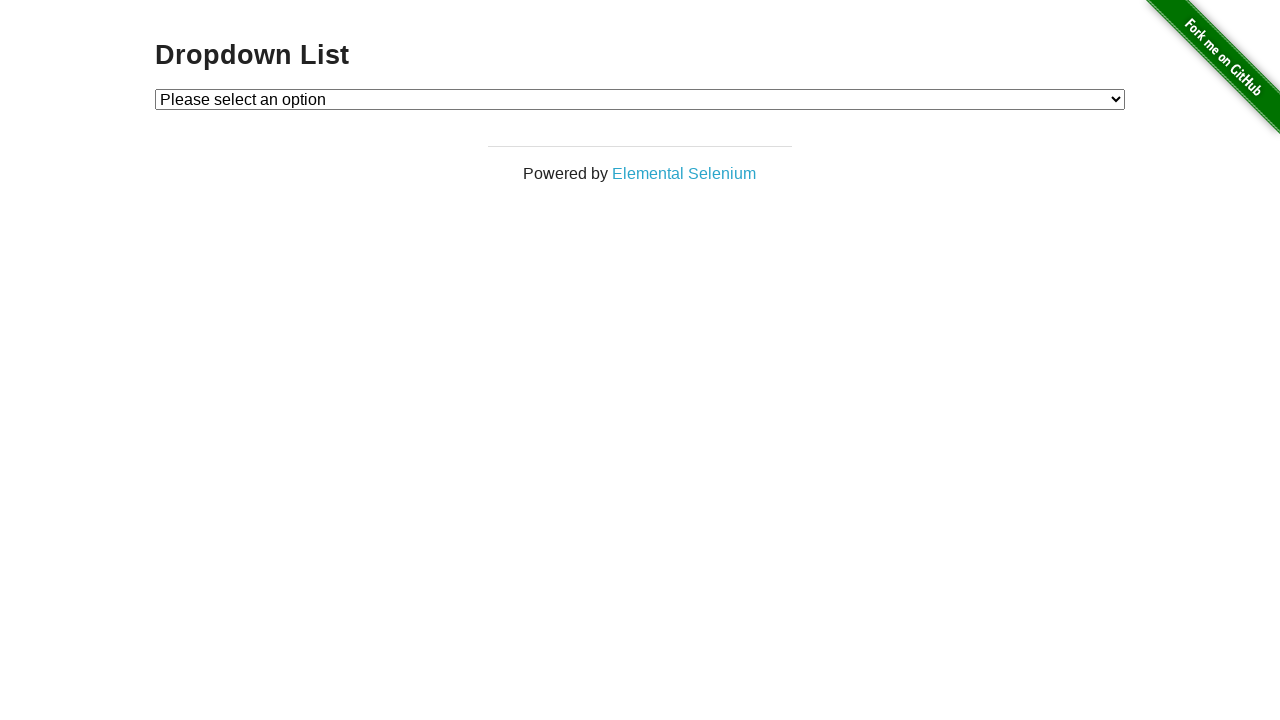

Dropdown element loaded and became visible
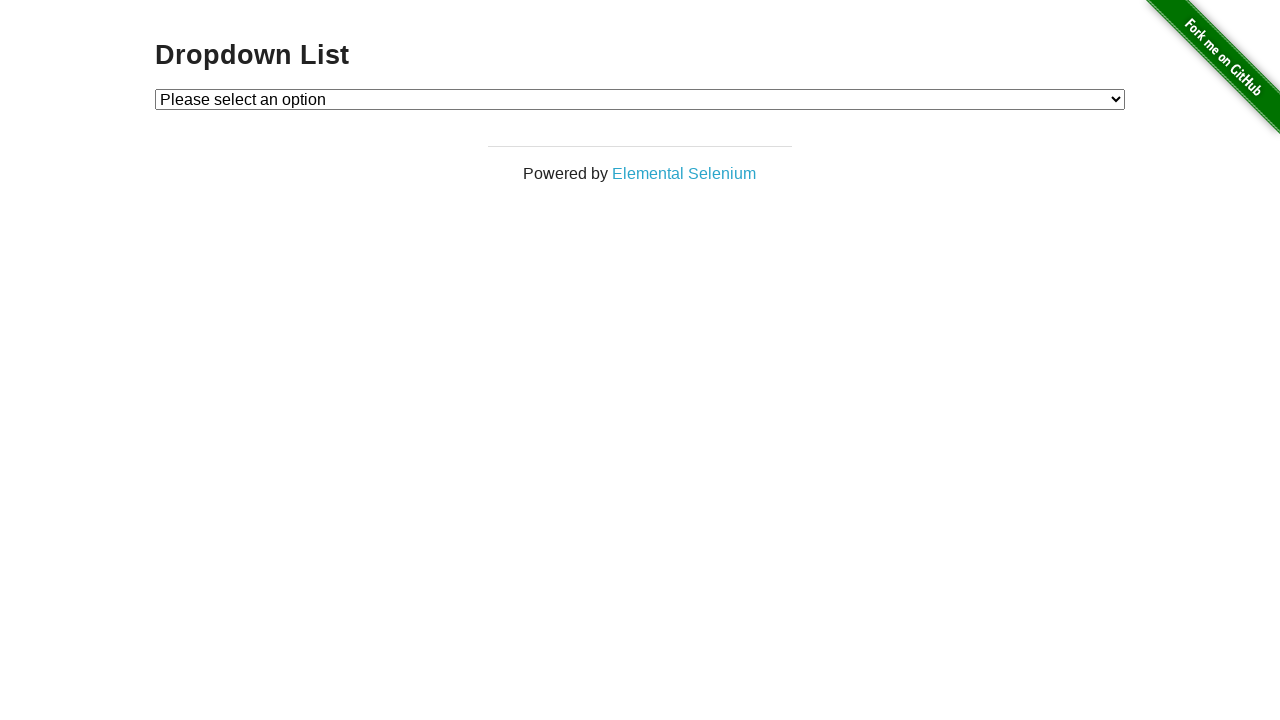

Selected Option 2 by index on #dropdown
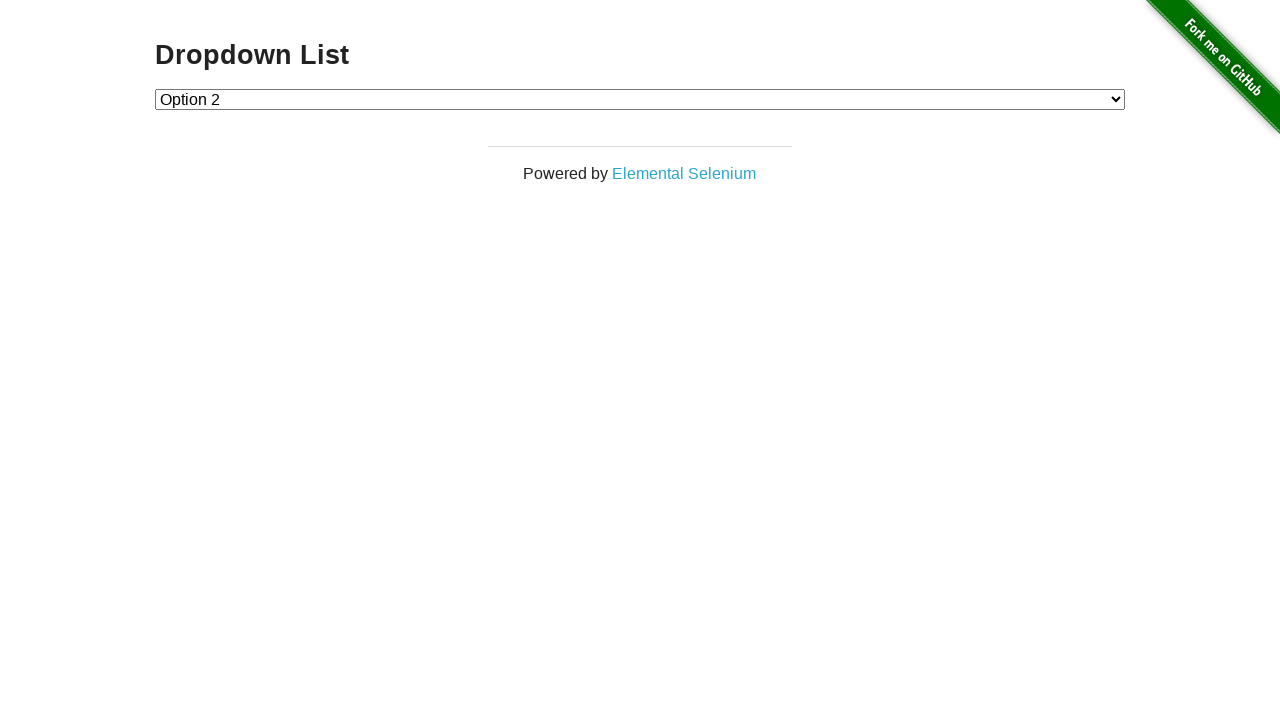

Selected Option 1 by visible text on #dropdown
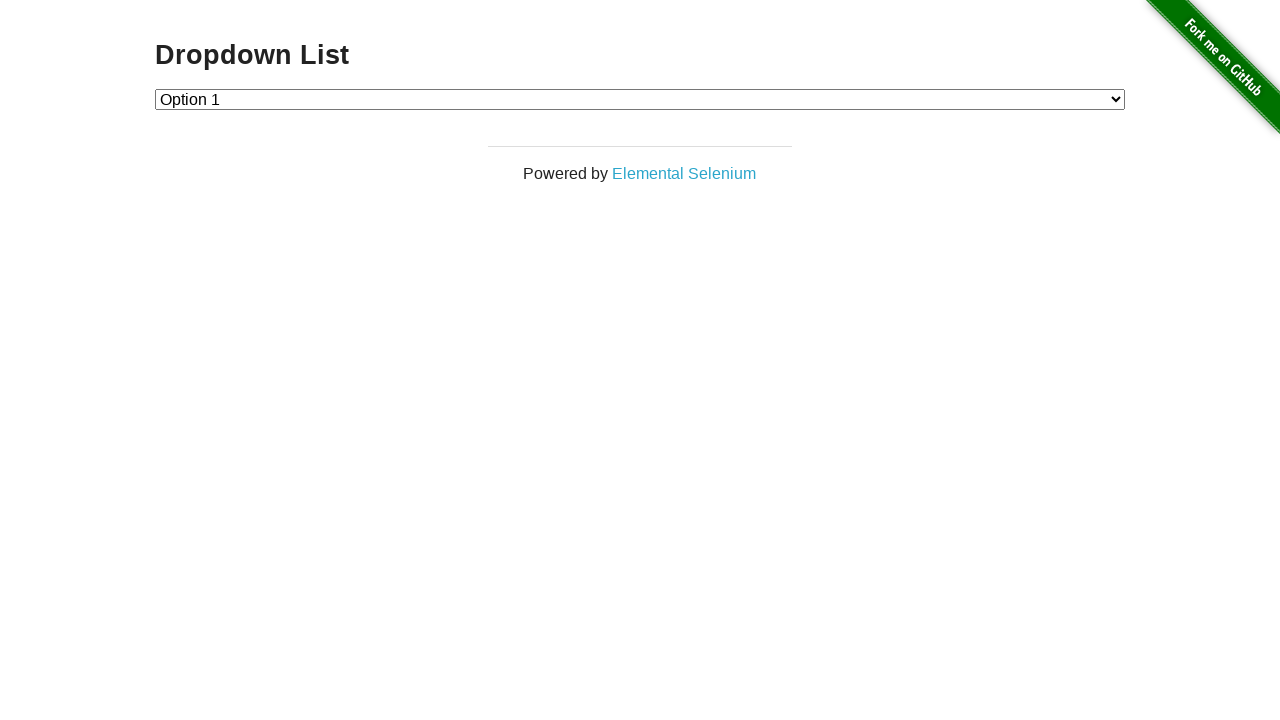

Selected Option 2 by value attribute on #dropdown
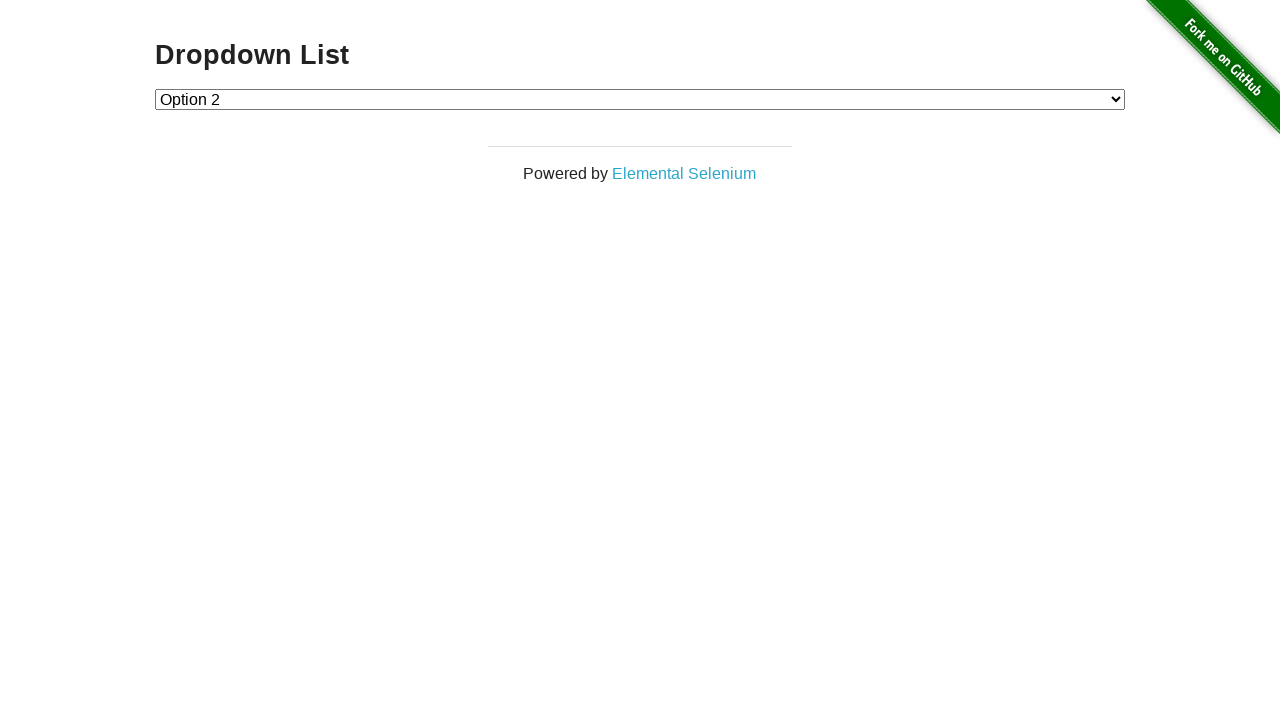

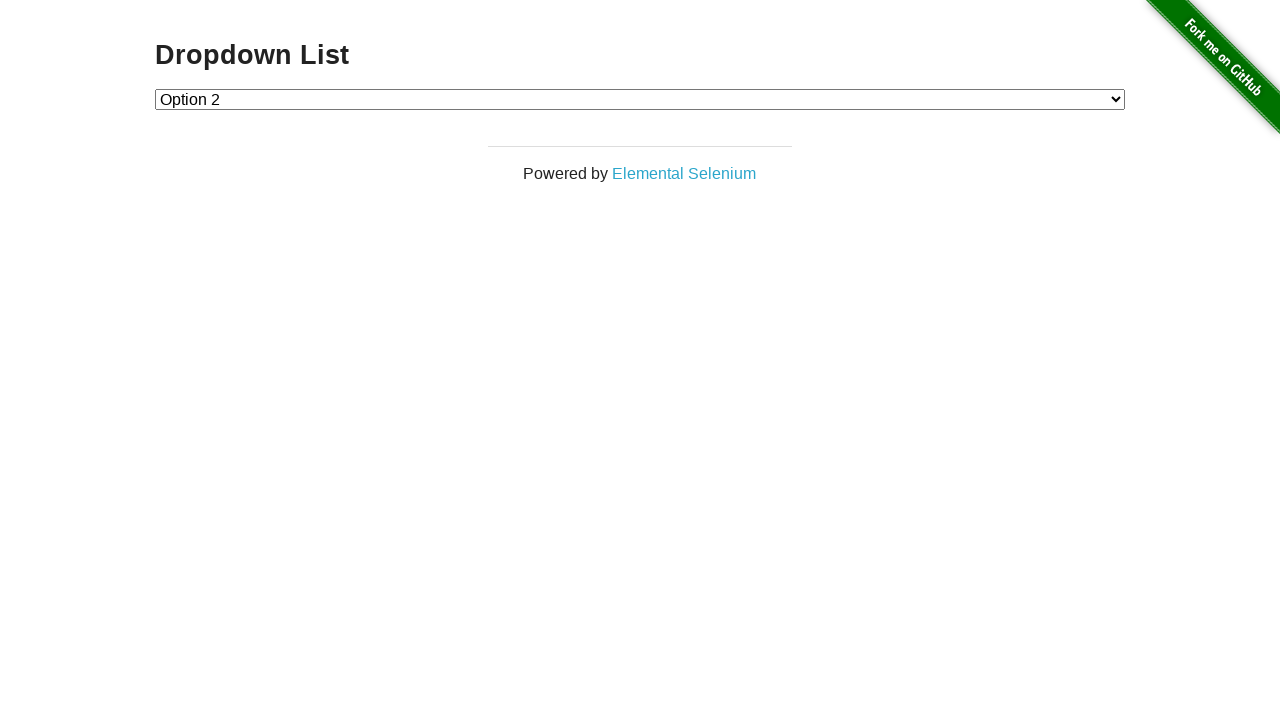